Tests a jQuery UI price range slider by dragging both minimum and maximum slider handles to adjust the price range

Starting URL: https://www.jqueryscript.net/demo/Price-Range-Slider-jQuery-UI/

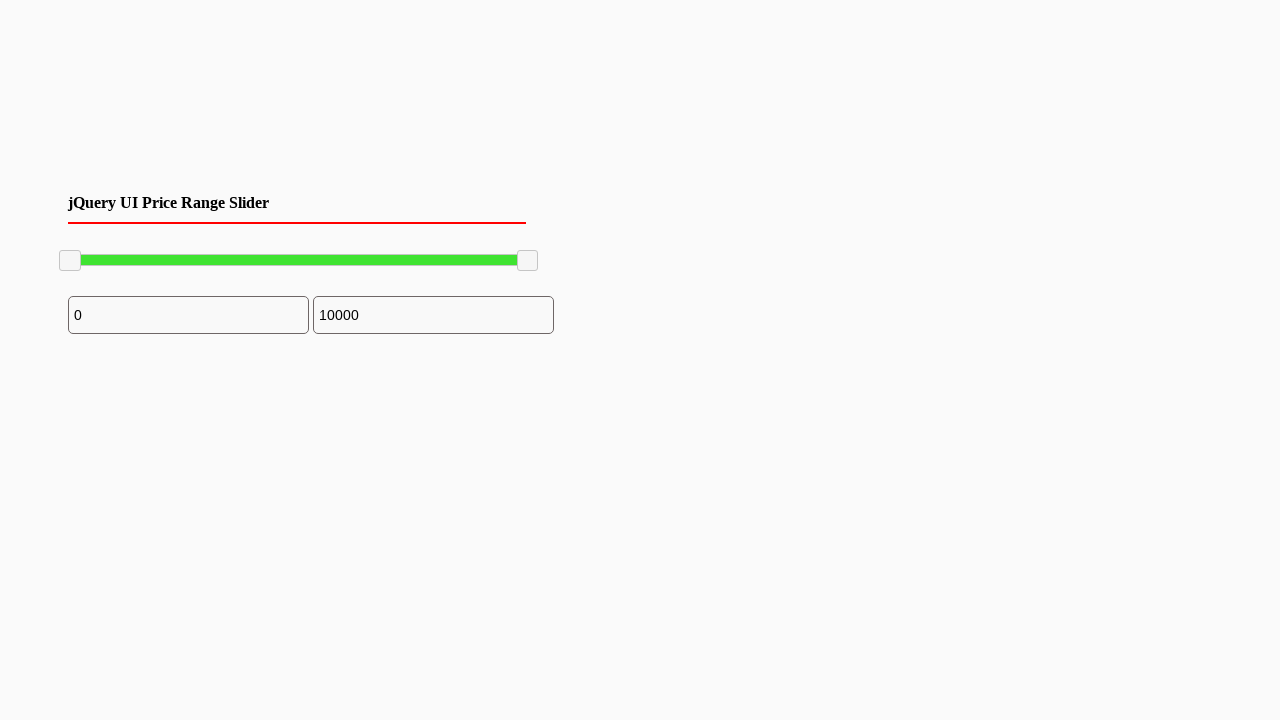

Located the minimum price range slider handle
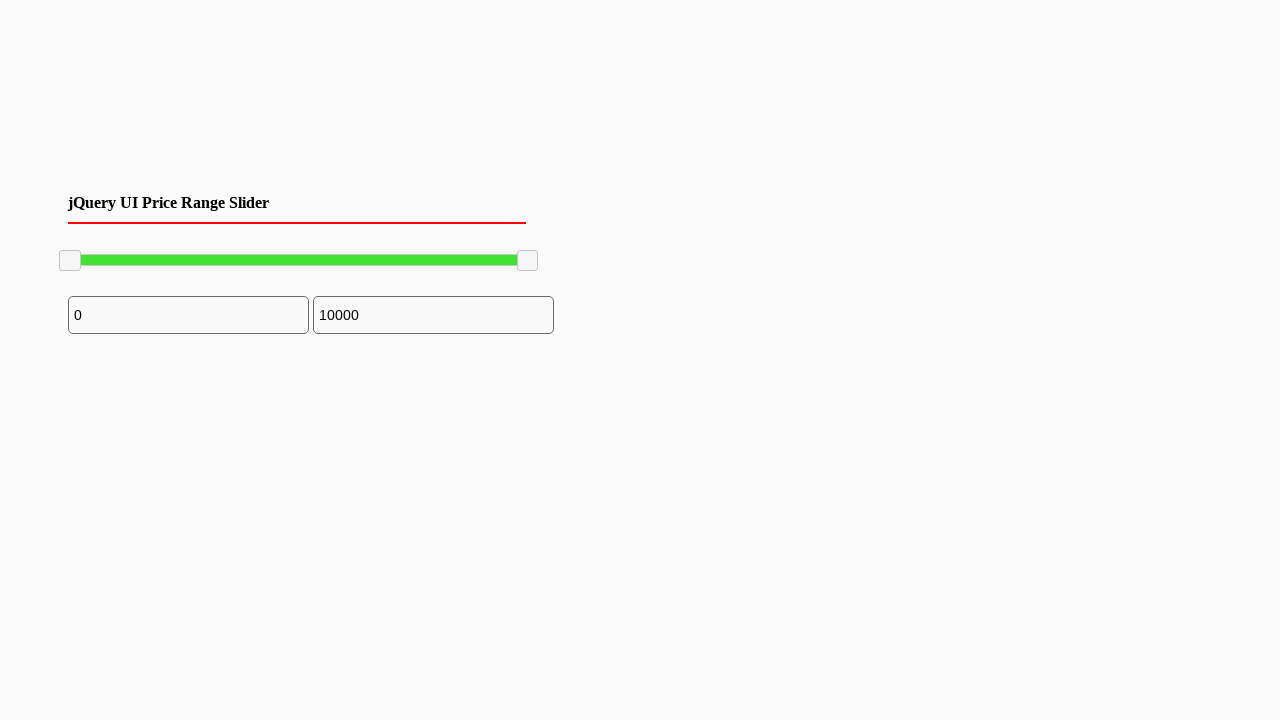

Dragged minimum slider handle 100 pixels to the right to increase minimum price at (160, 251)
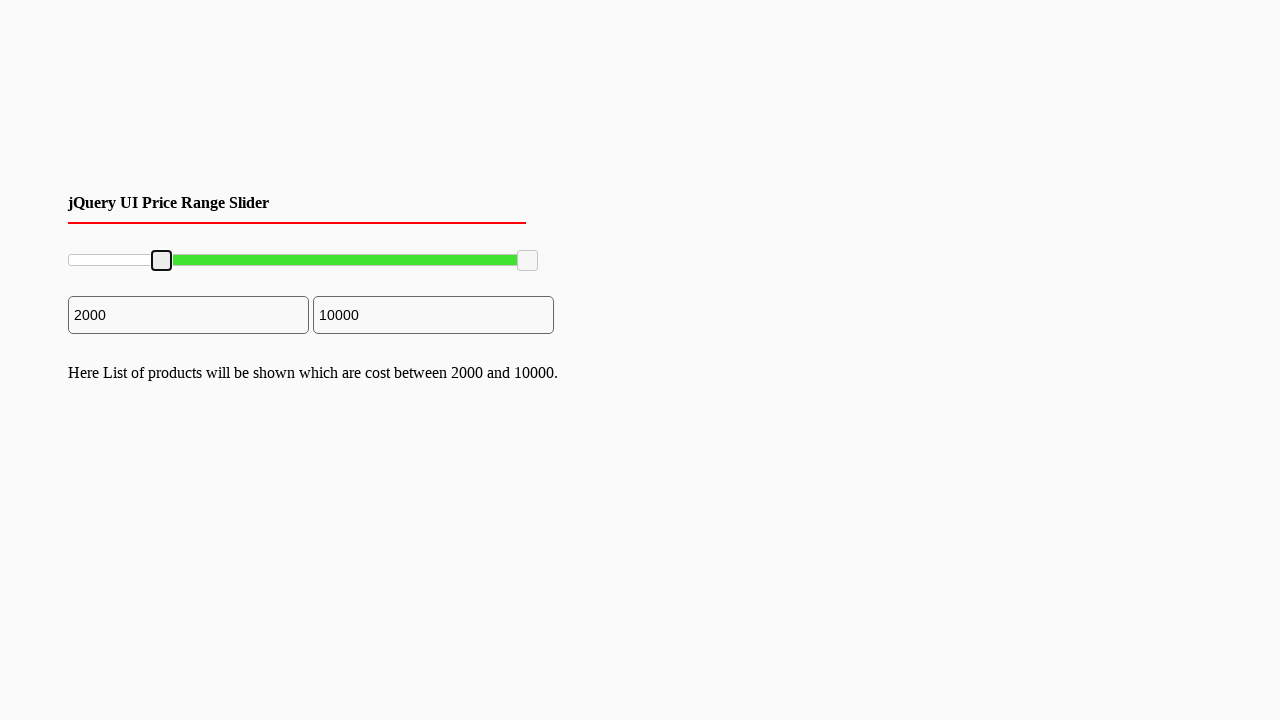

Located the maximum price range slider handle
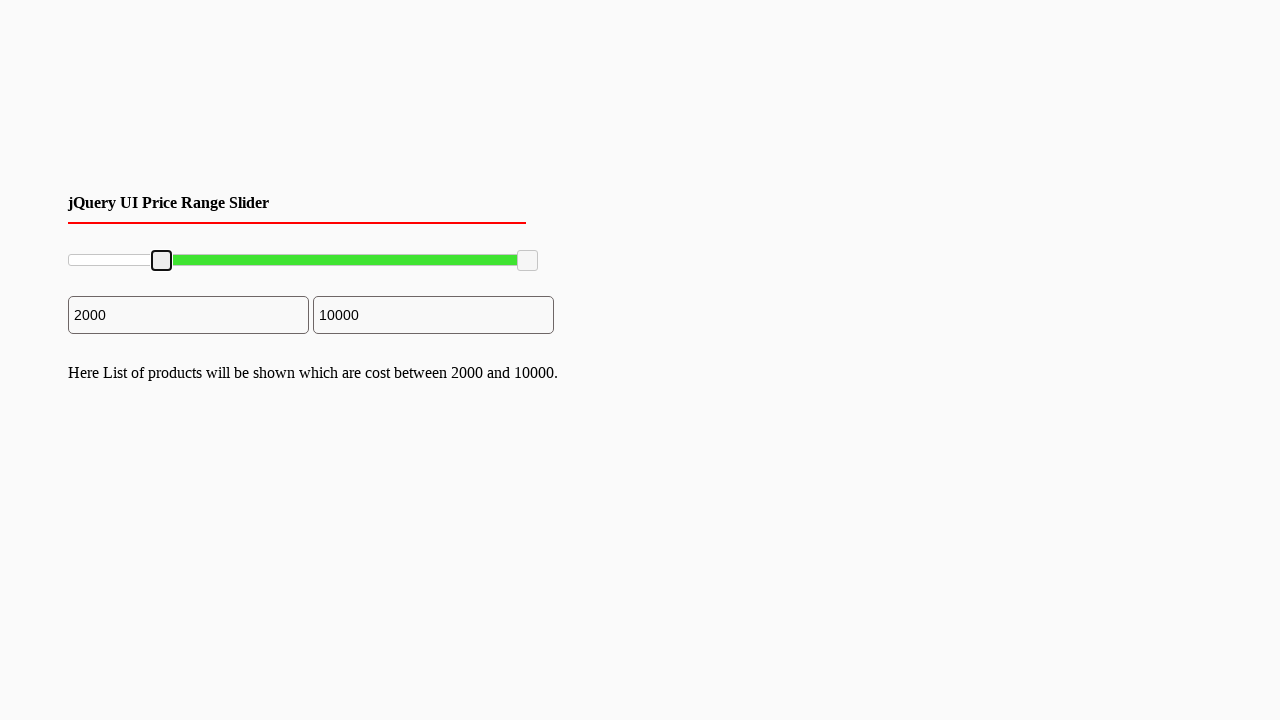

Dragged maximum slider handle 100 pixels to the left to decrease maximum price at (418, 251)
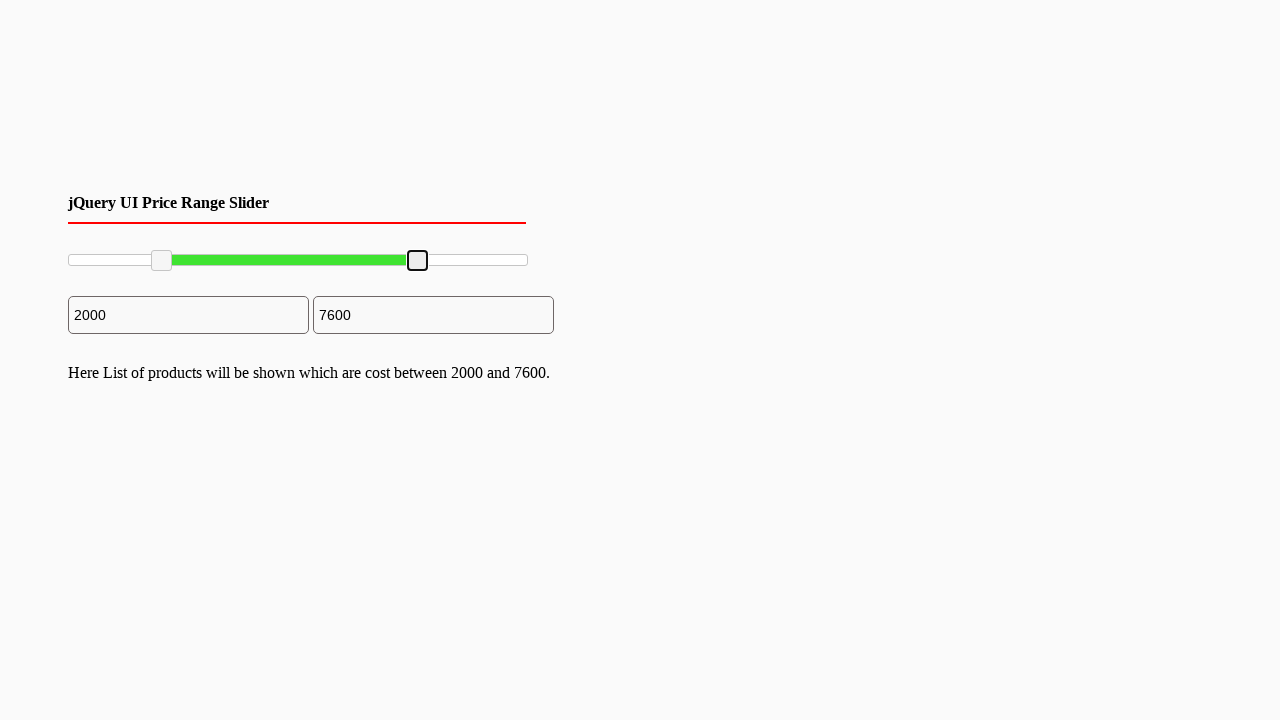

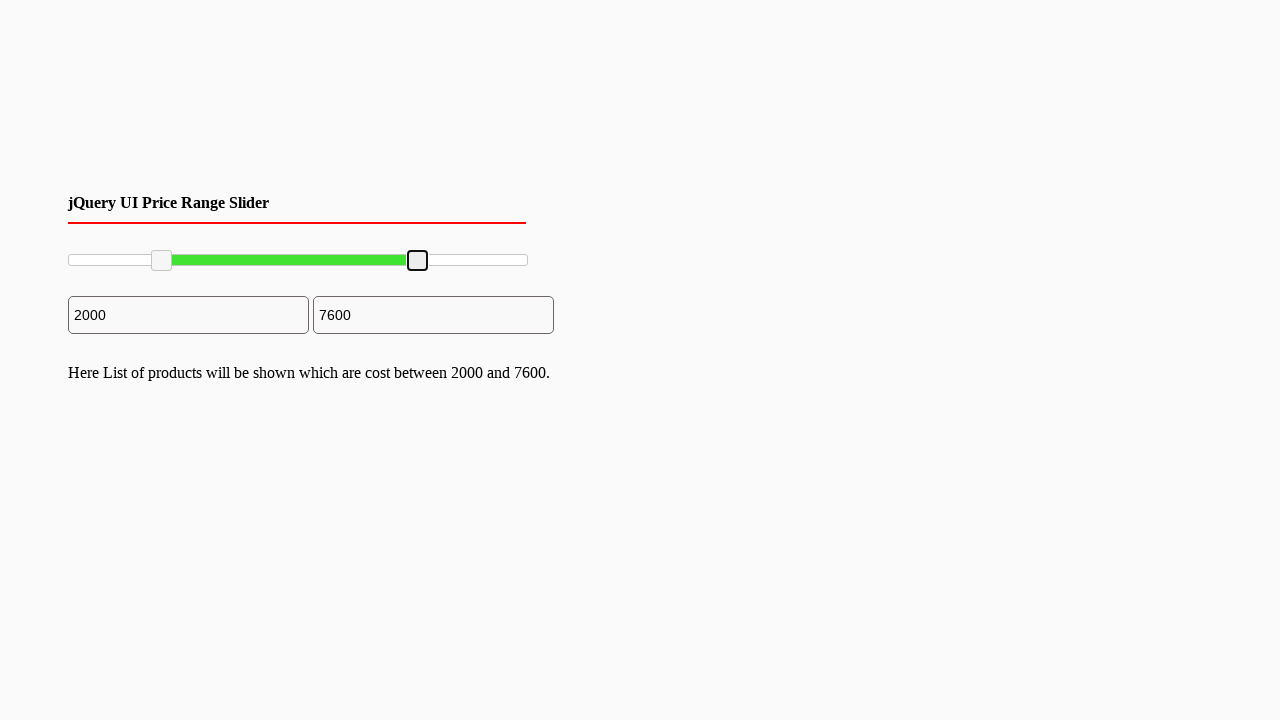